Tests clicking a button with dynamic ID by locating it through its text content, demonstrating handling of dynamic element identifiers

Starting URL: http://uitestingplayground.com/dynamicid

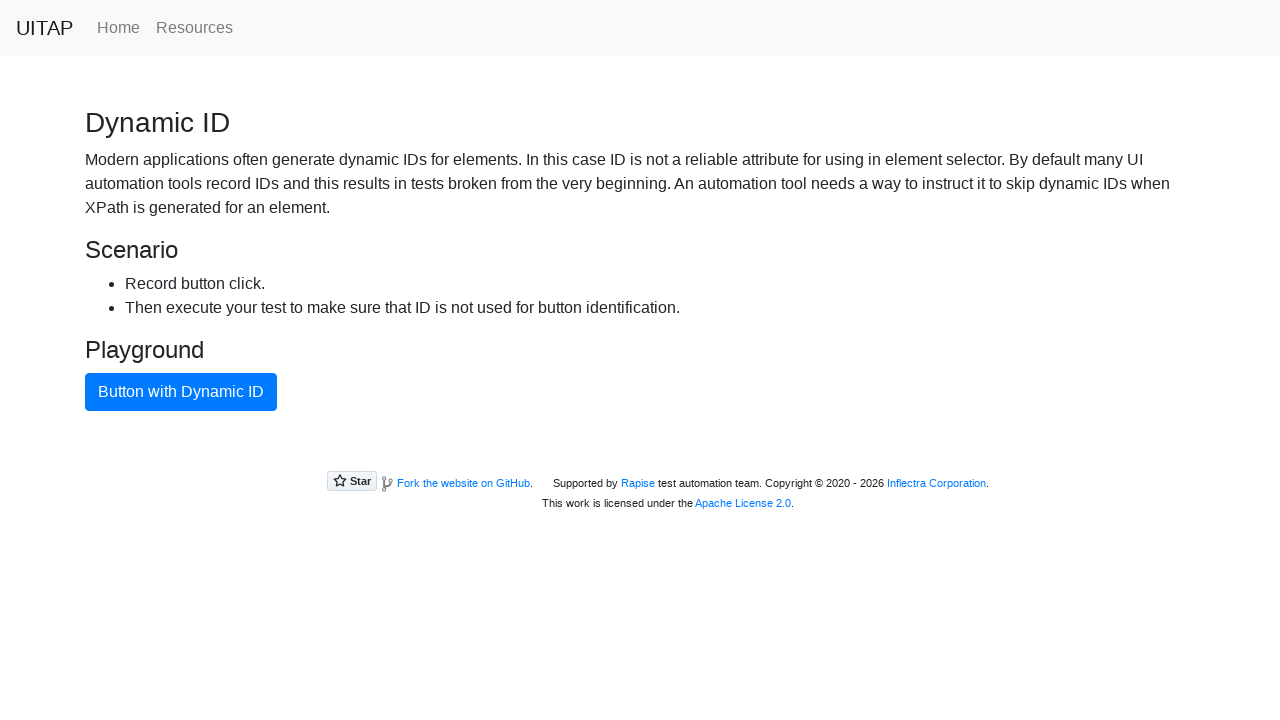

Navigated to Dynamic ID test page
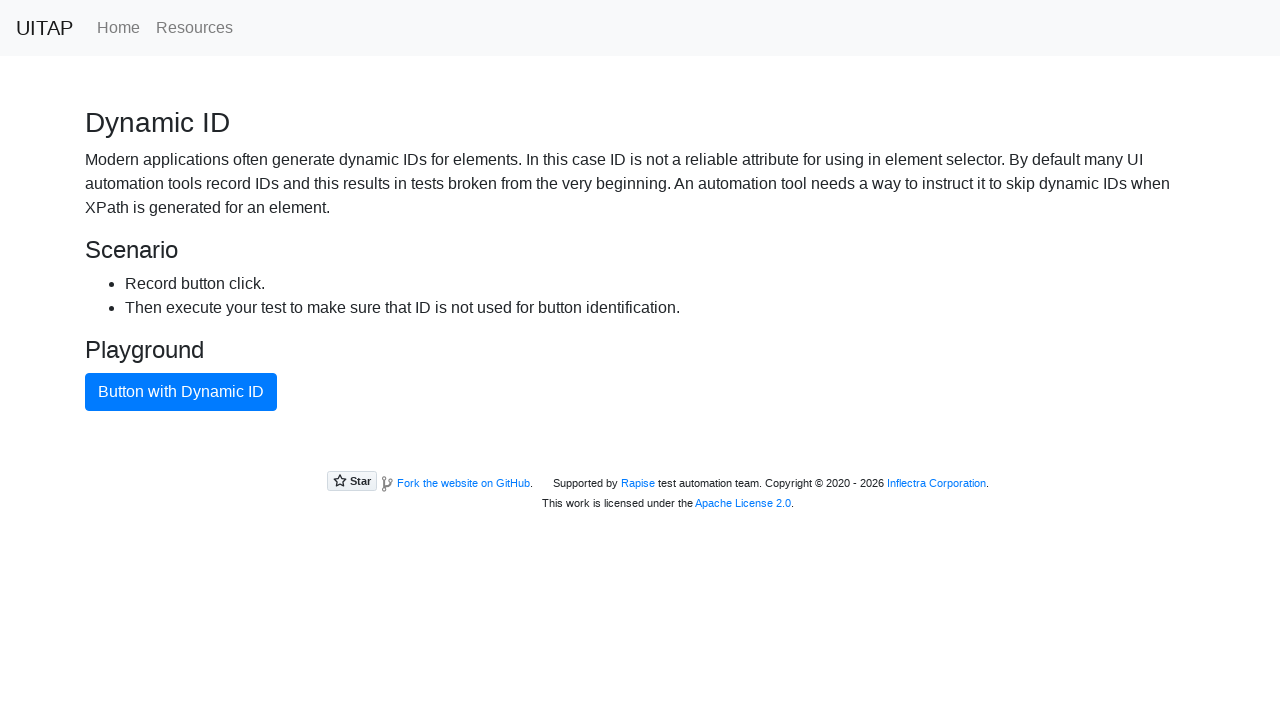

Clicked button with dynamic ID by locating through text content at (181, 392) on xpath=//button[contains(text(),'Button with Dynamic ID')]
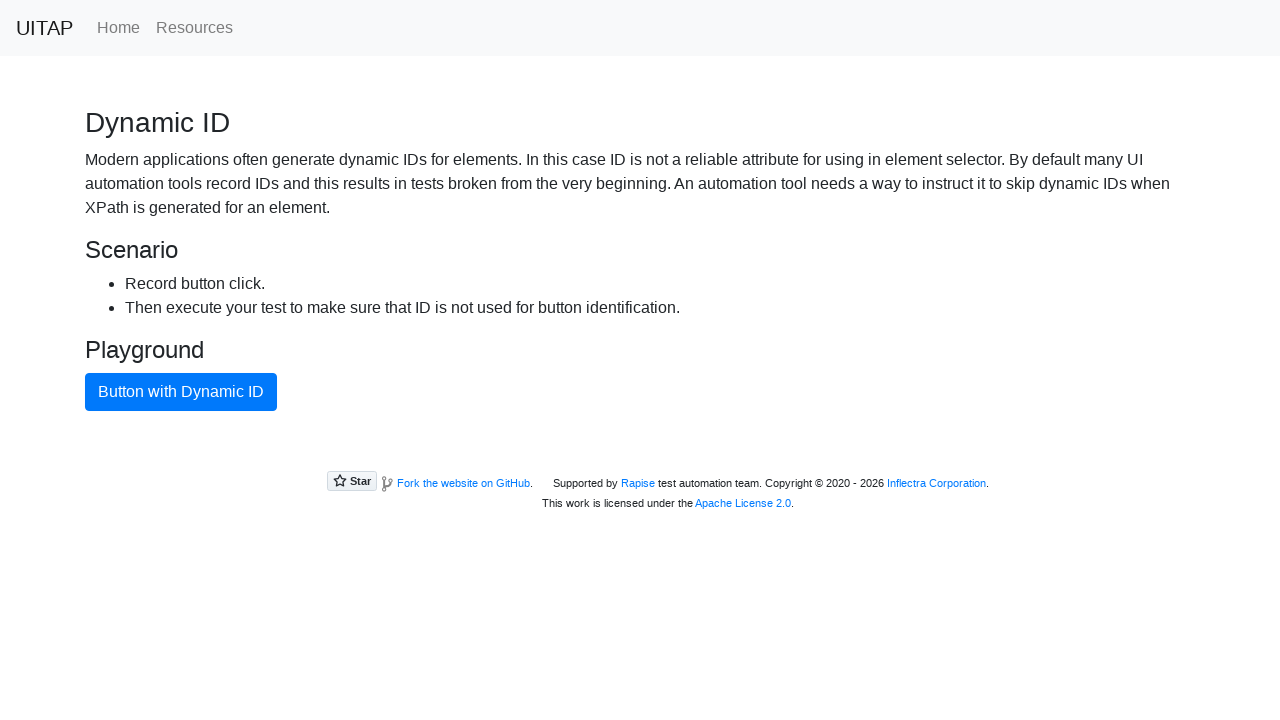

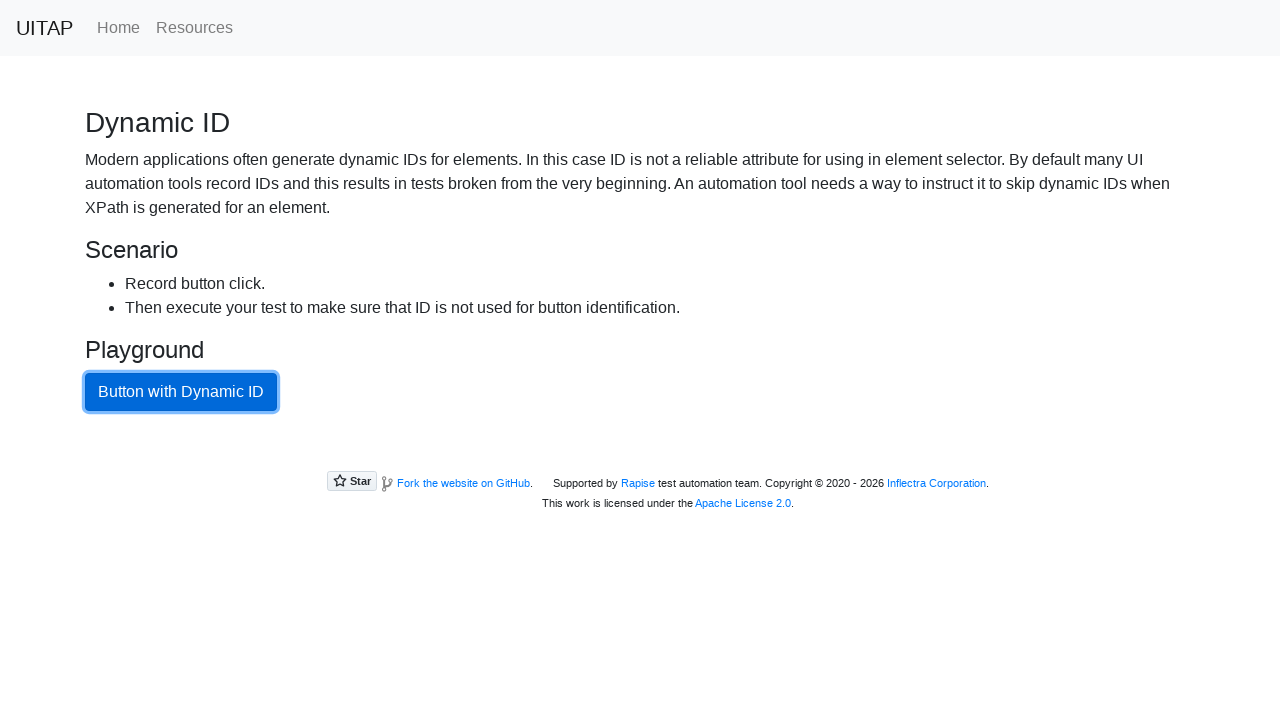